Tests navigating to an alerted page by clicking a button, accepting two consecutive alerts, and verifying the final page URL

Starting URL: https://kristinek.github.io/site/examples/alerts_popups

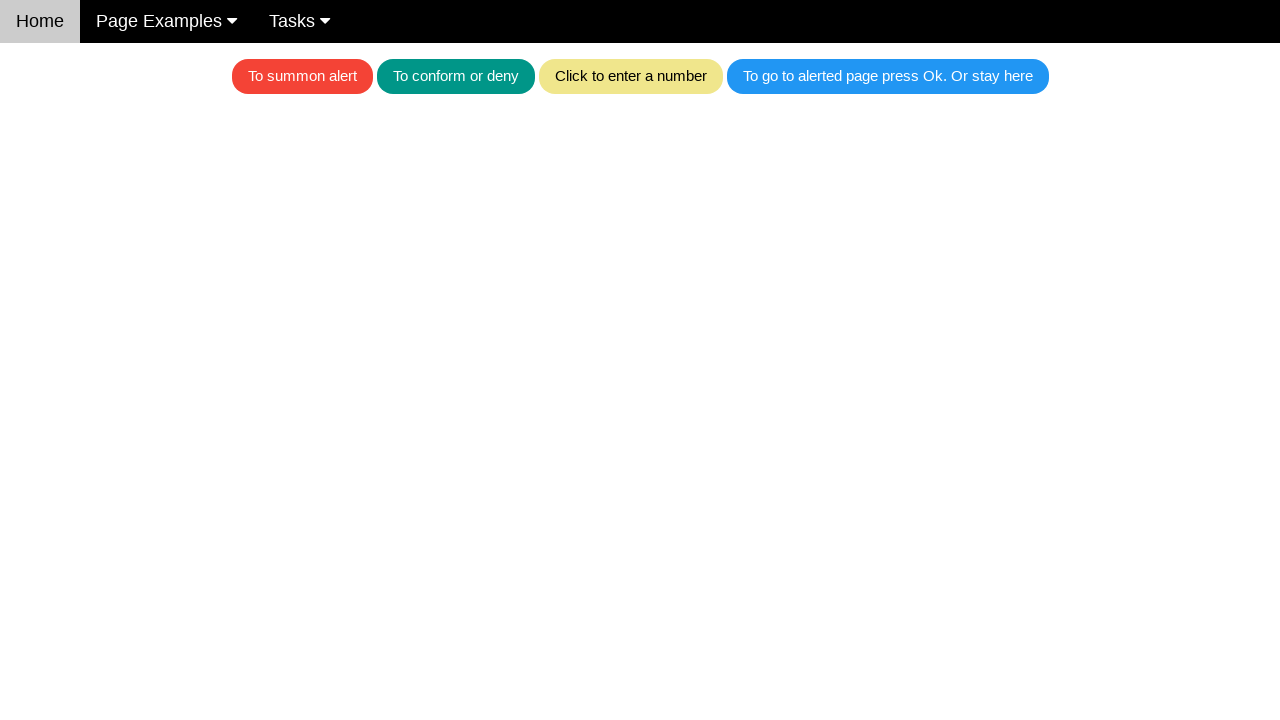

Navigated to alerts and popups example page
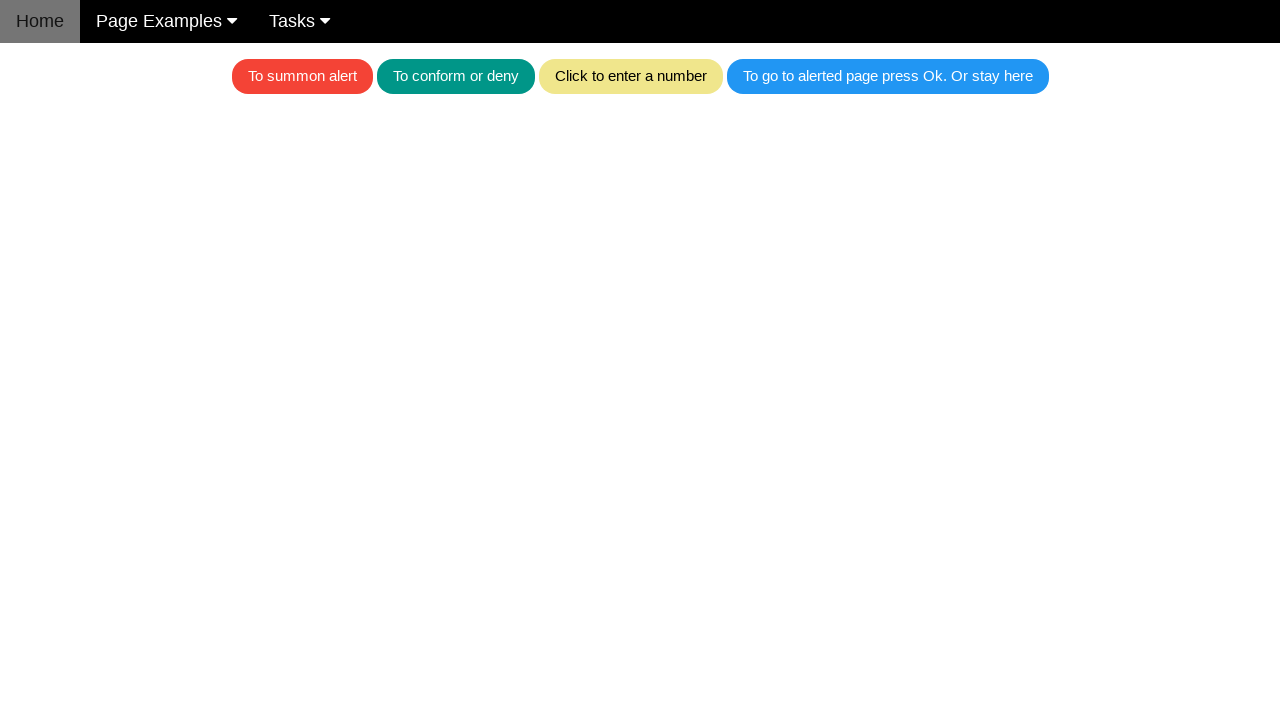

Clicked the alert button at (888, 76) on .w3-blue
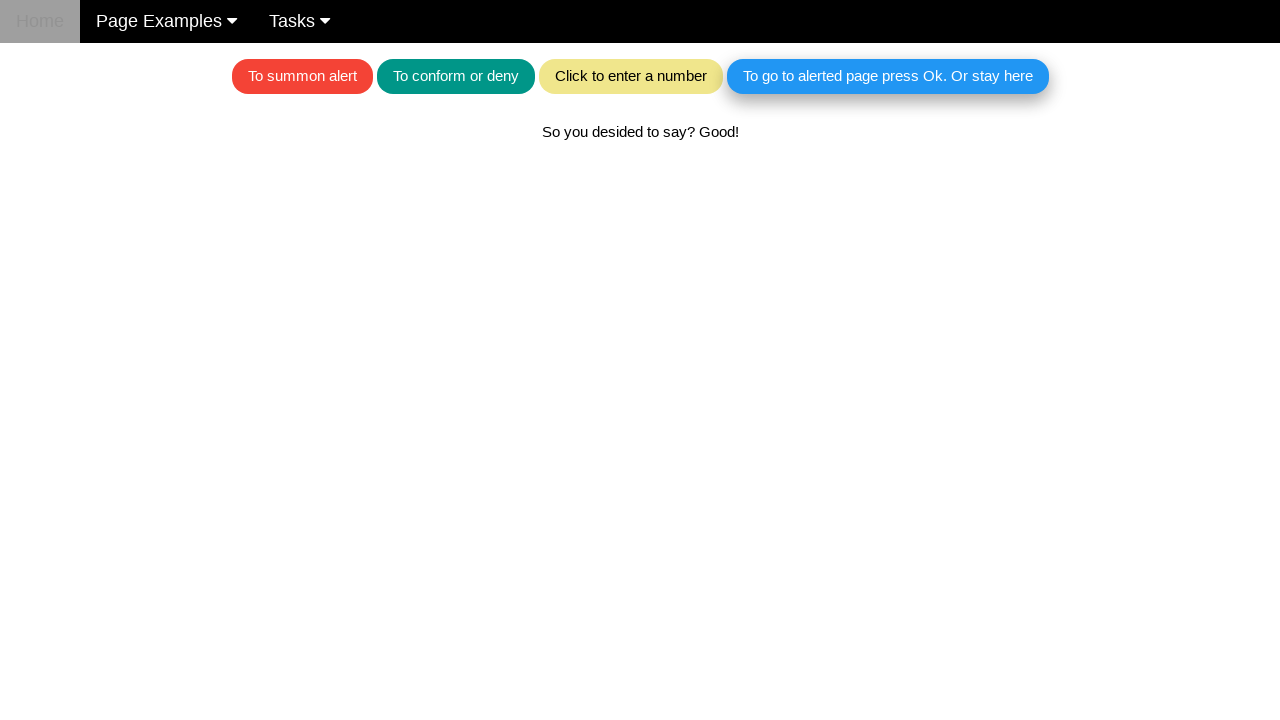

Set up dialog handler to accept alerts
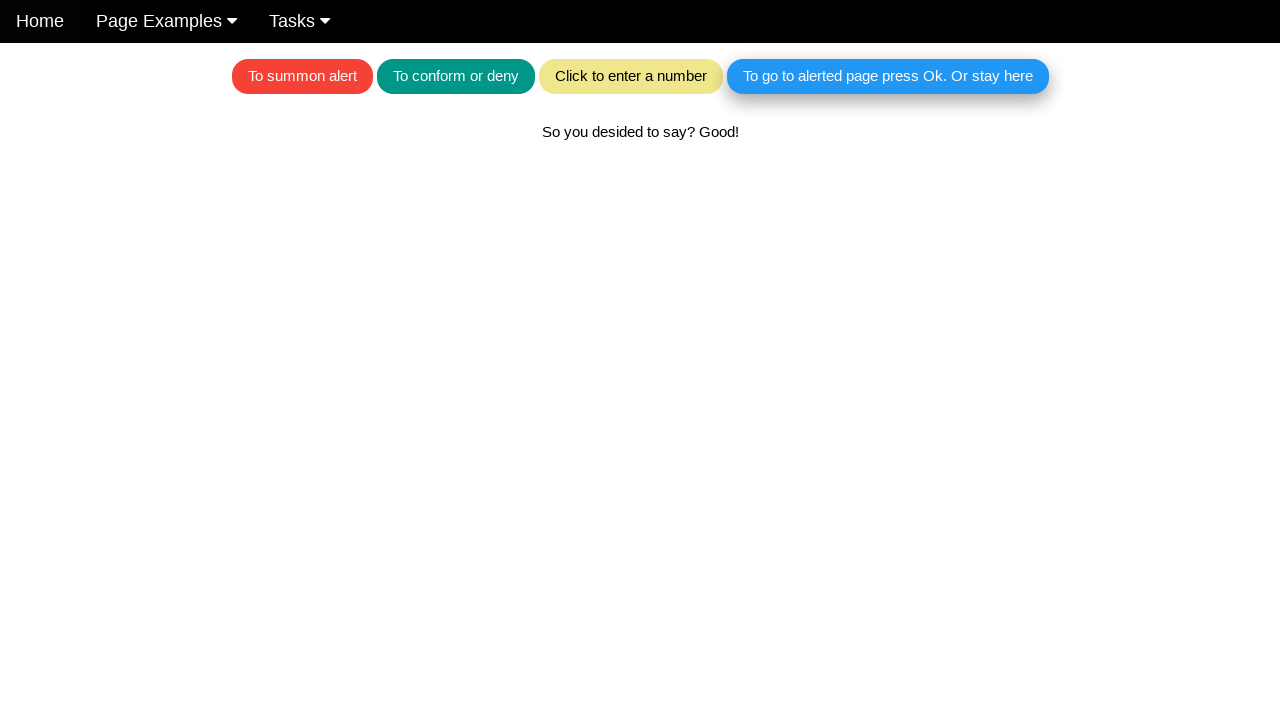

Clicked the alert button again to trigger second alert at (888, 76) on .w3-blue
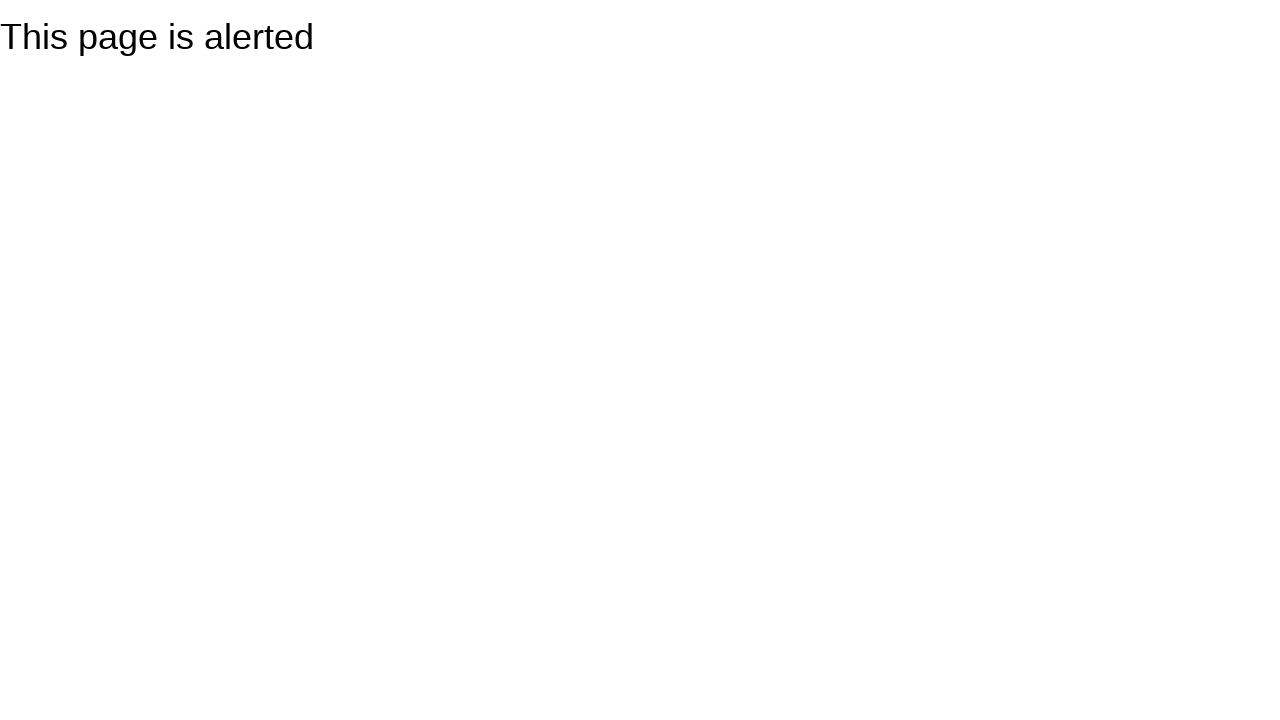

Successfully navigated to alerted page after accepting alerts
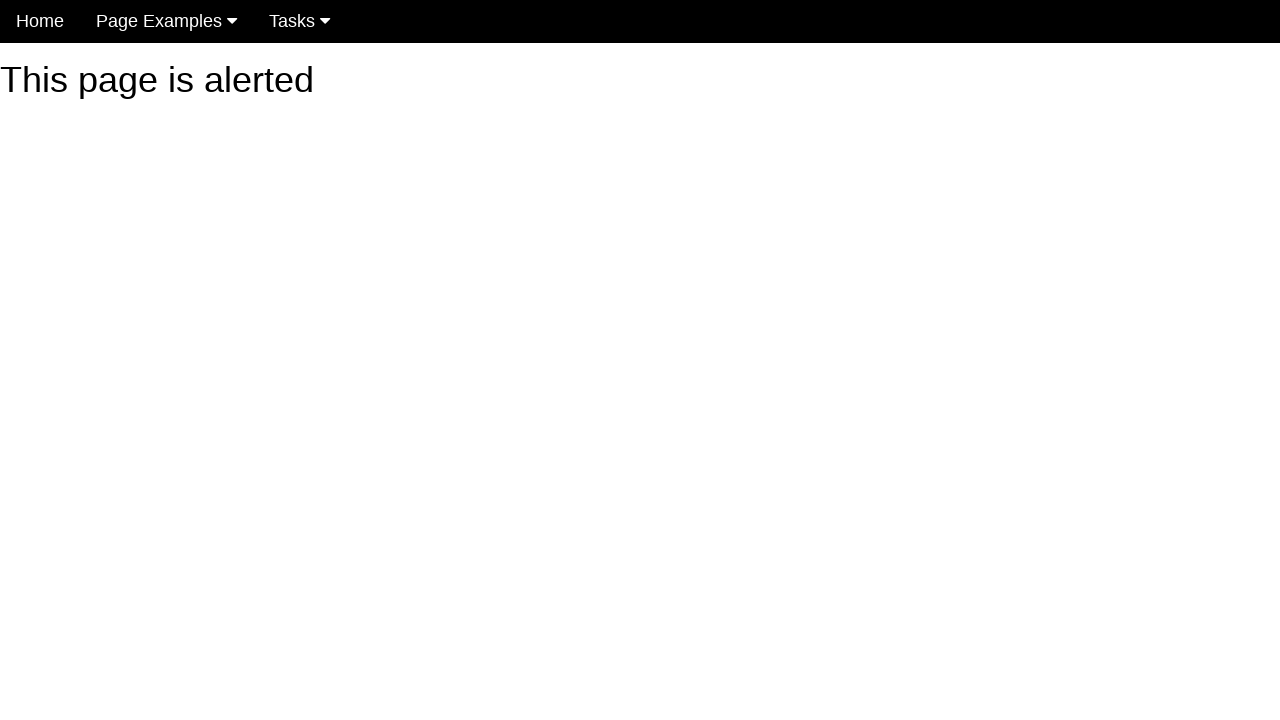

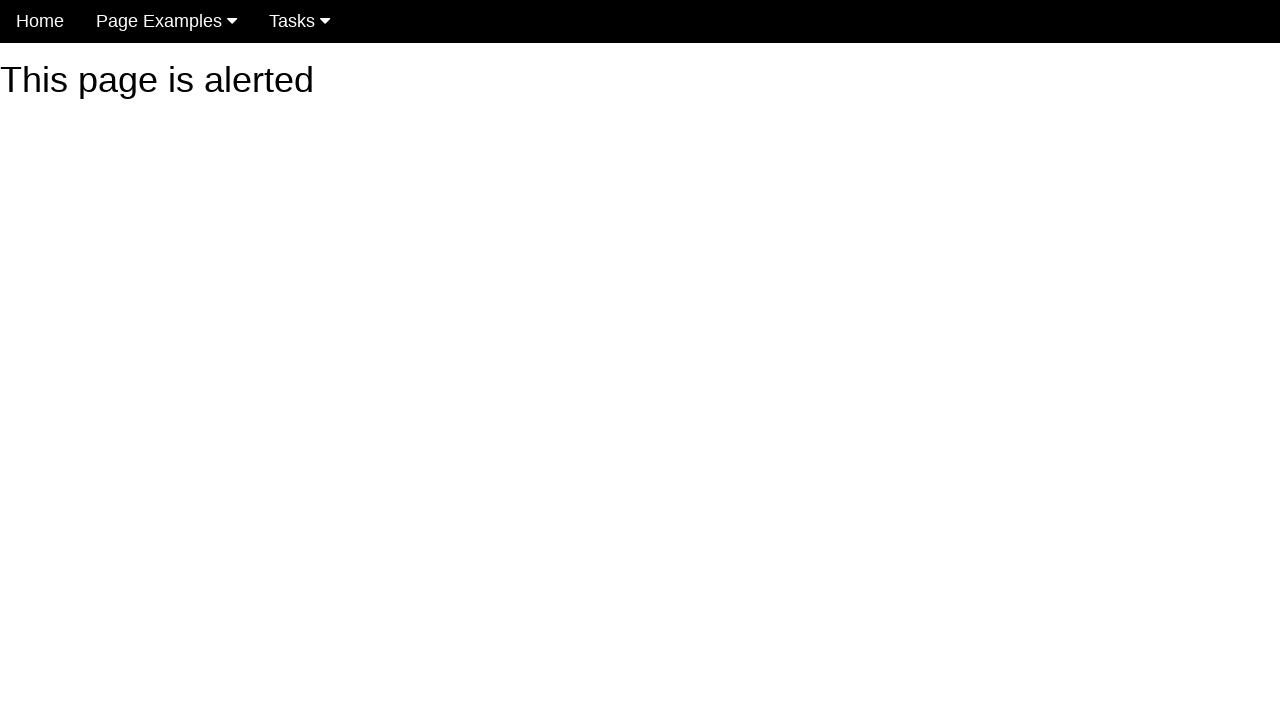